Tests an AJAX form submission by filling in title and description fields, then clicking submit

Starting URL: https://www.lambdatest.com/selenium-playground/ajax-form-submit-demo

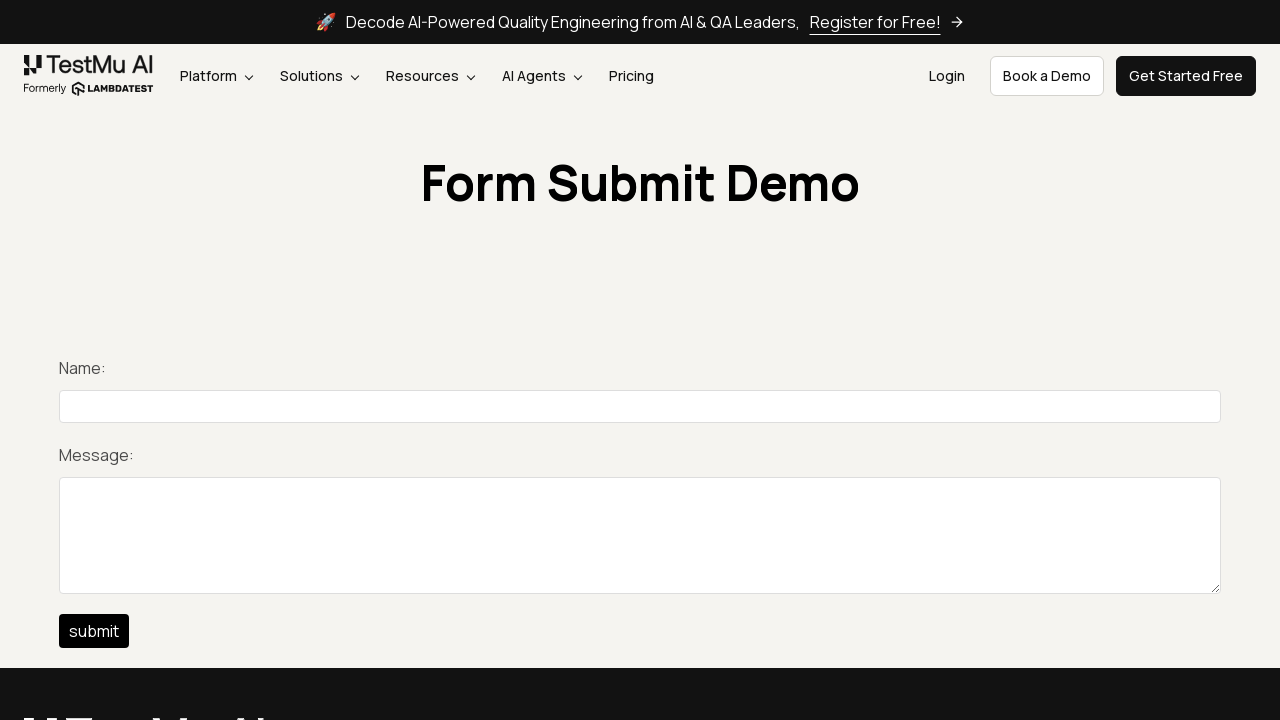

Filled title field with 'TEST TEST TEST' on input[id='title']
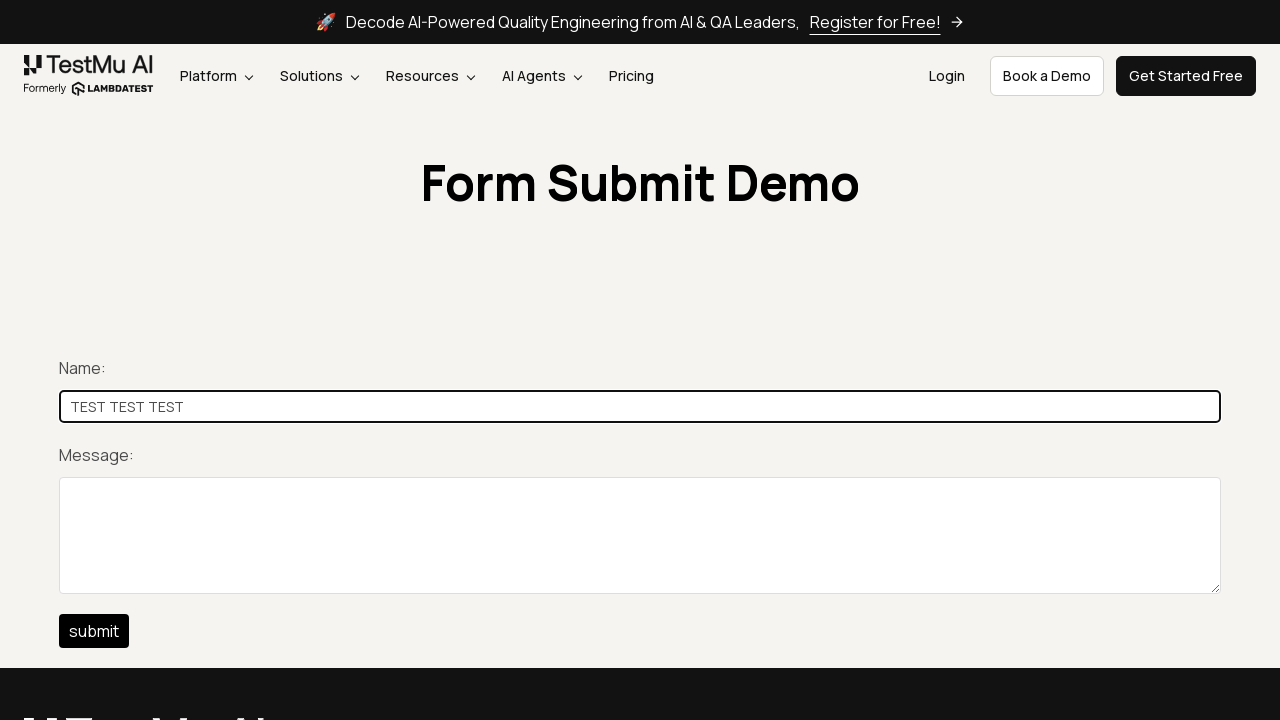

Filled description field with message on #description
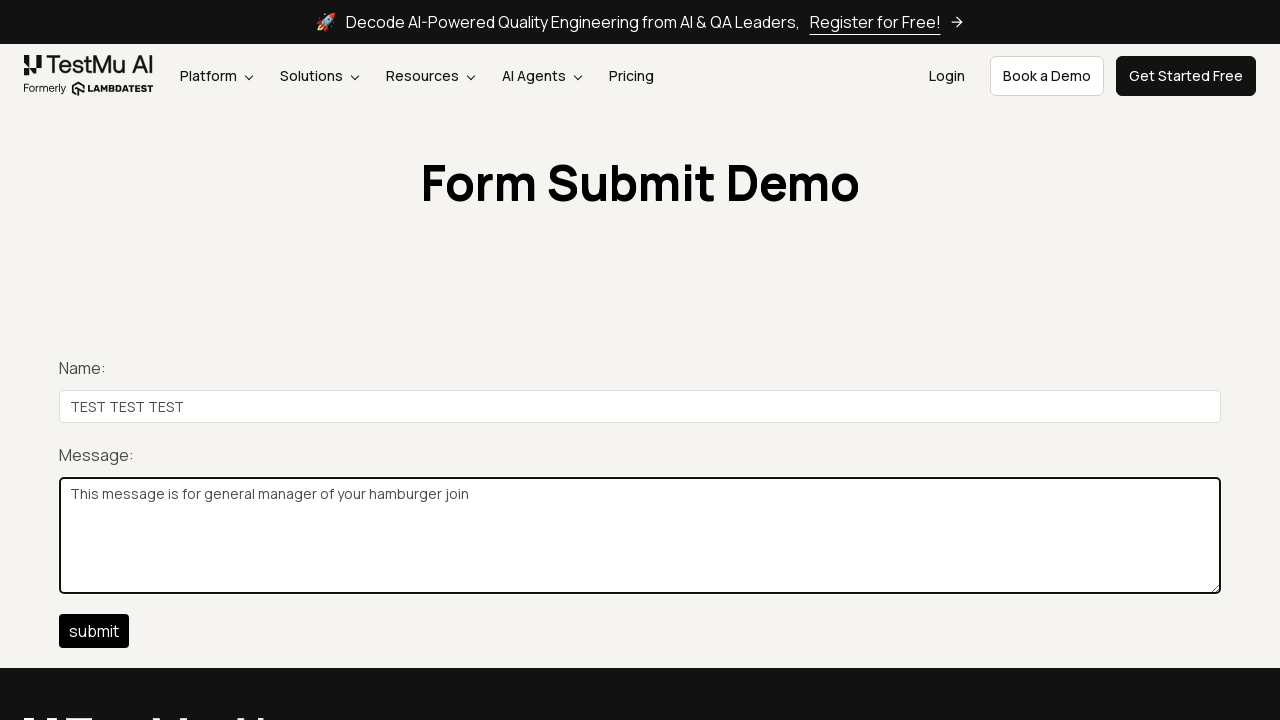

Clicked submit button to submit AJAX form at (94, 631) on input[name='btn-submit']
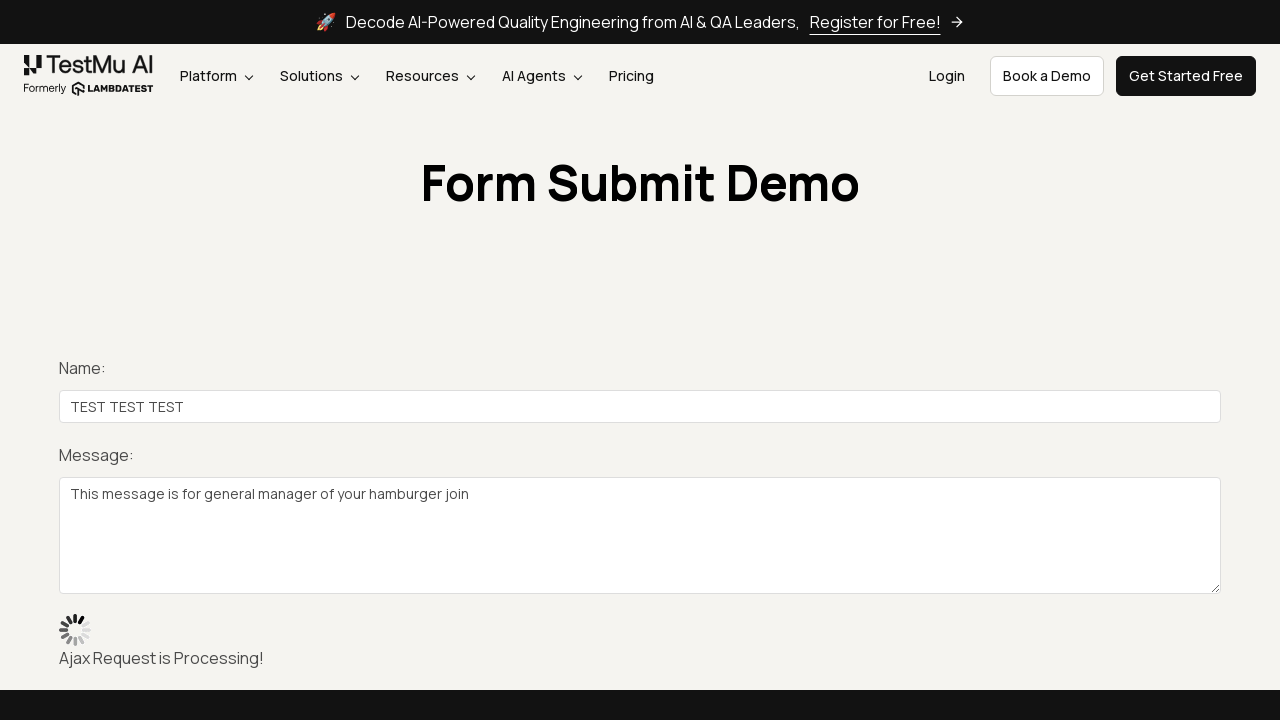

Waited 1000ms for AJAX form submission to complete
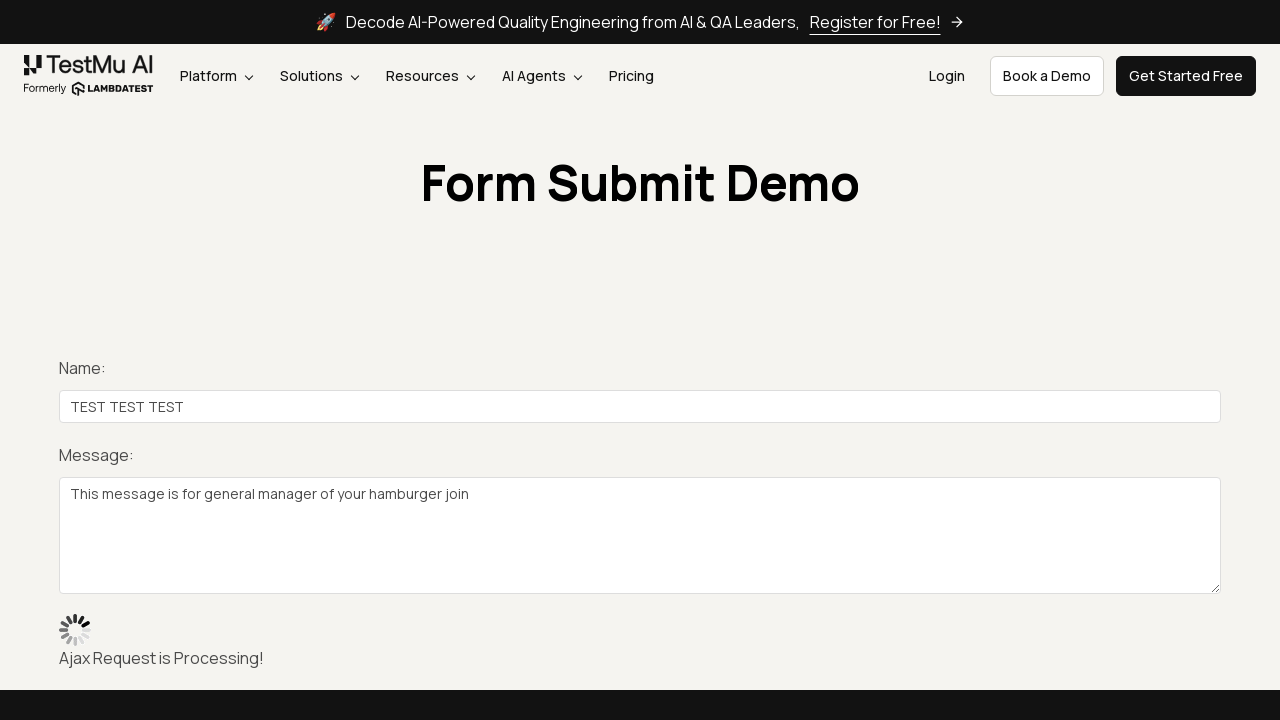

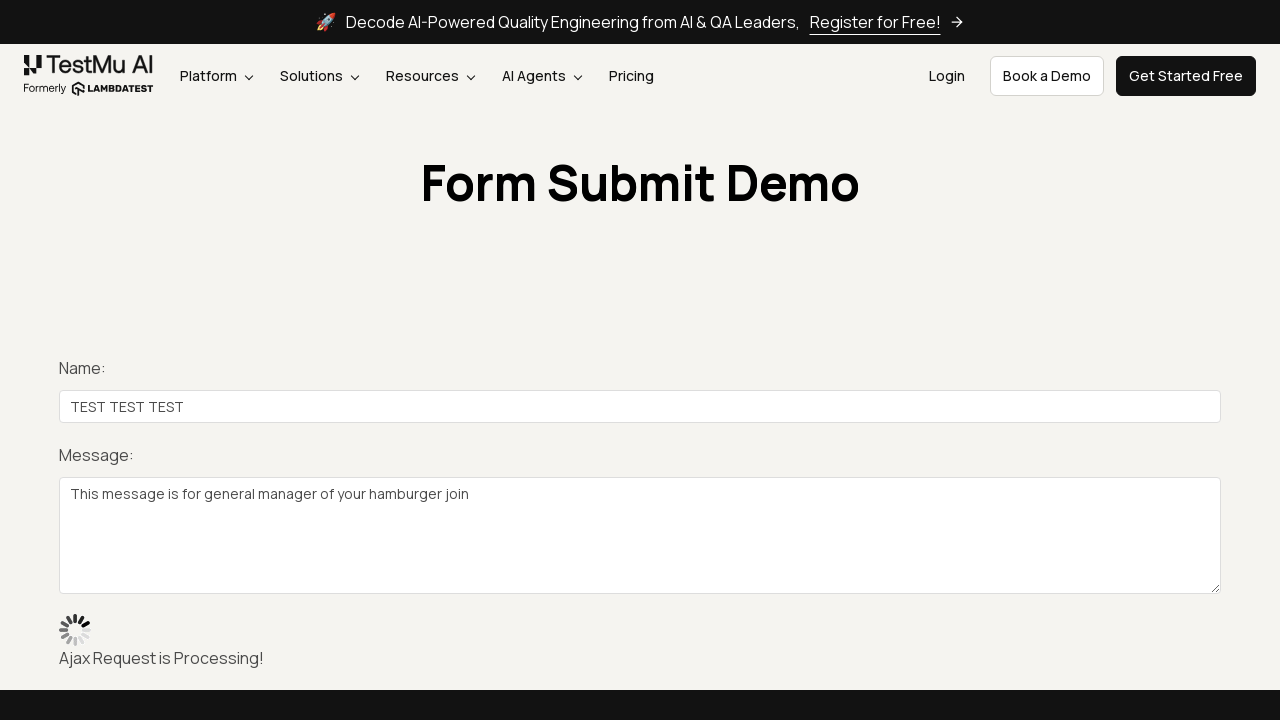